Navigates to a test automation practice website and clicks on a date picker input field to open the date selection interface.

Starting URL: https://testautomationpractice.blogspot.com/

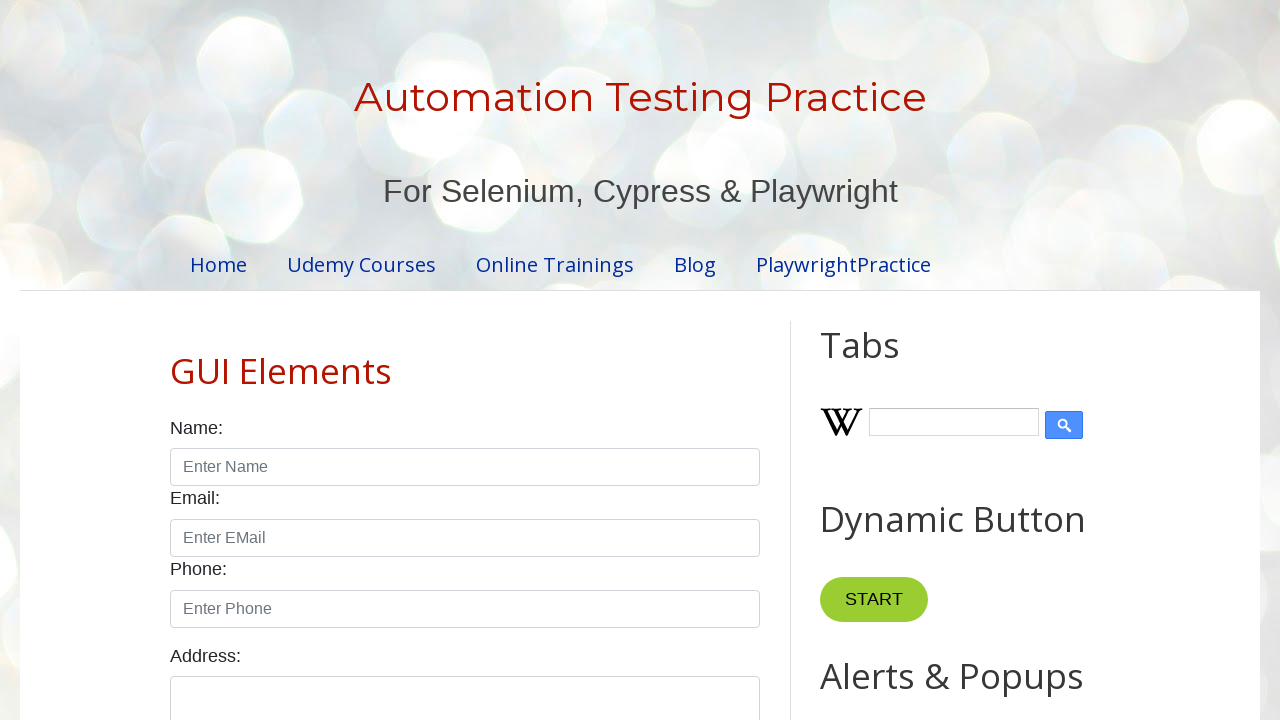

Waited for date picker input field to be visible
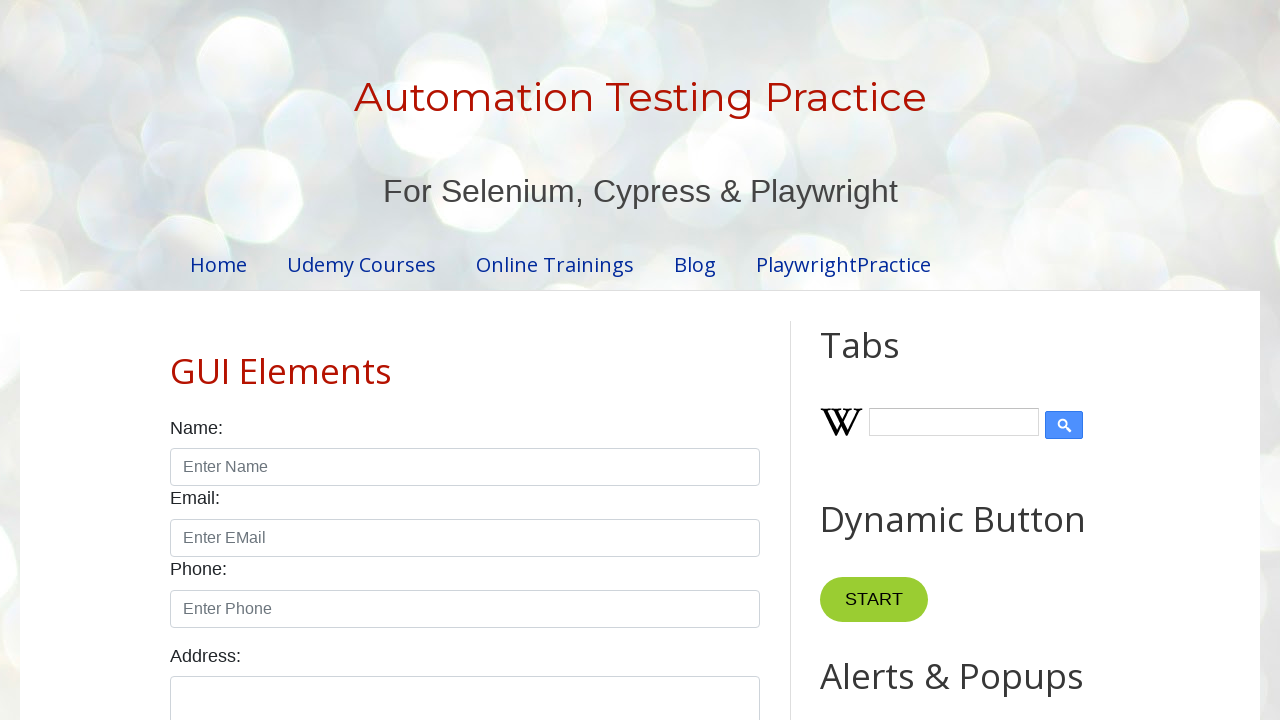

Clicked on date picker input field to open date selection interface at (261, 360) on #start-date
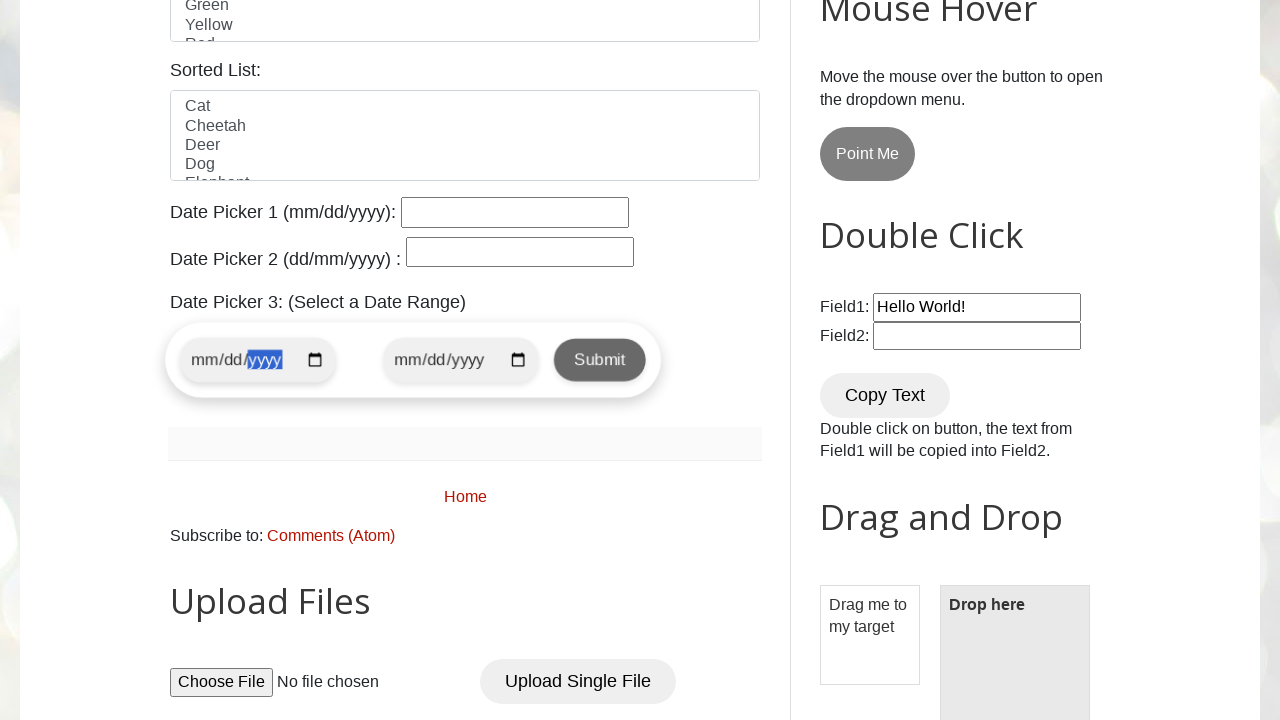

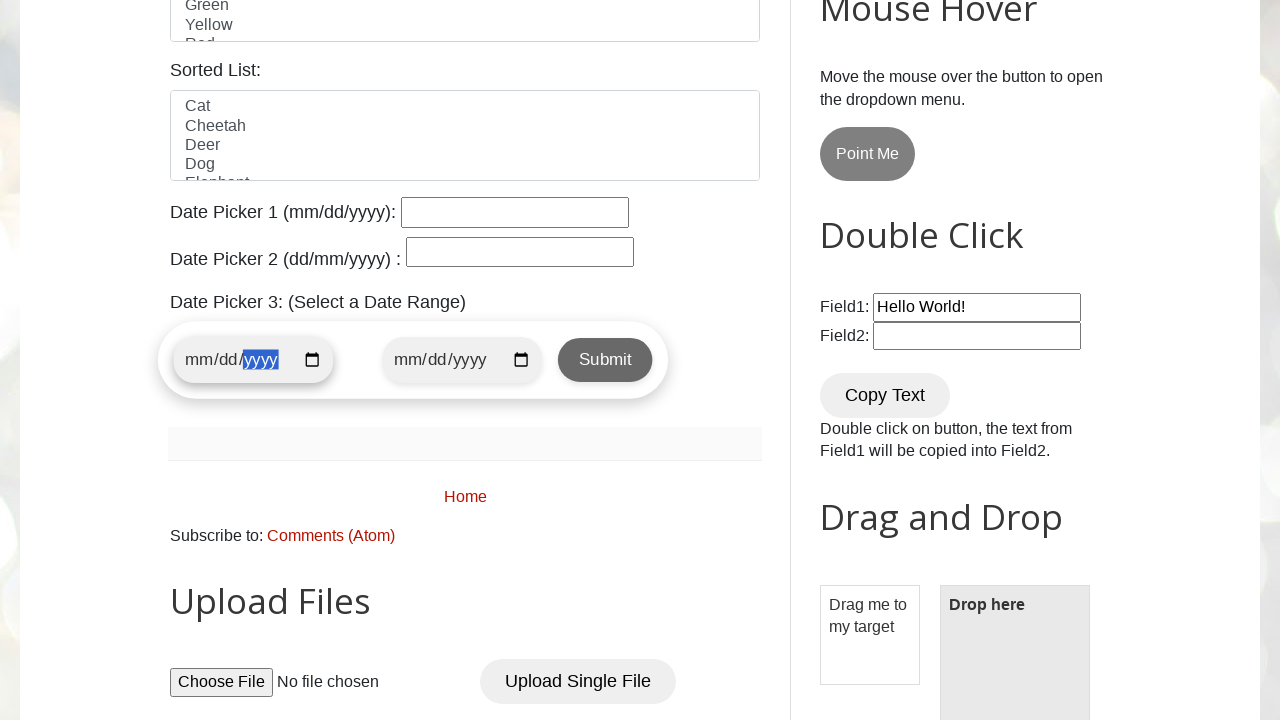